Tests a registration form by filling in required fields (first name, last name, city) and verifying that the registration completes successfully with a congratulations message.

Starting URL: http://suninjuly.github.io/registration1.html

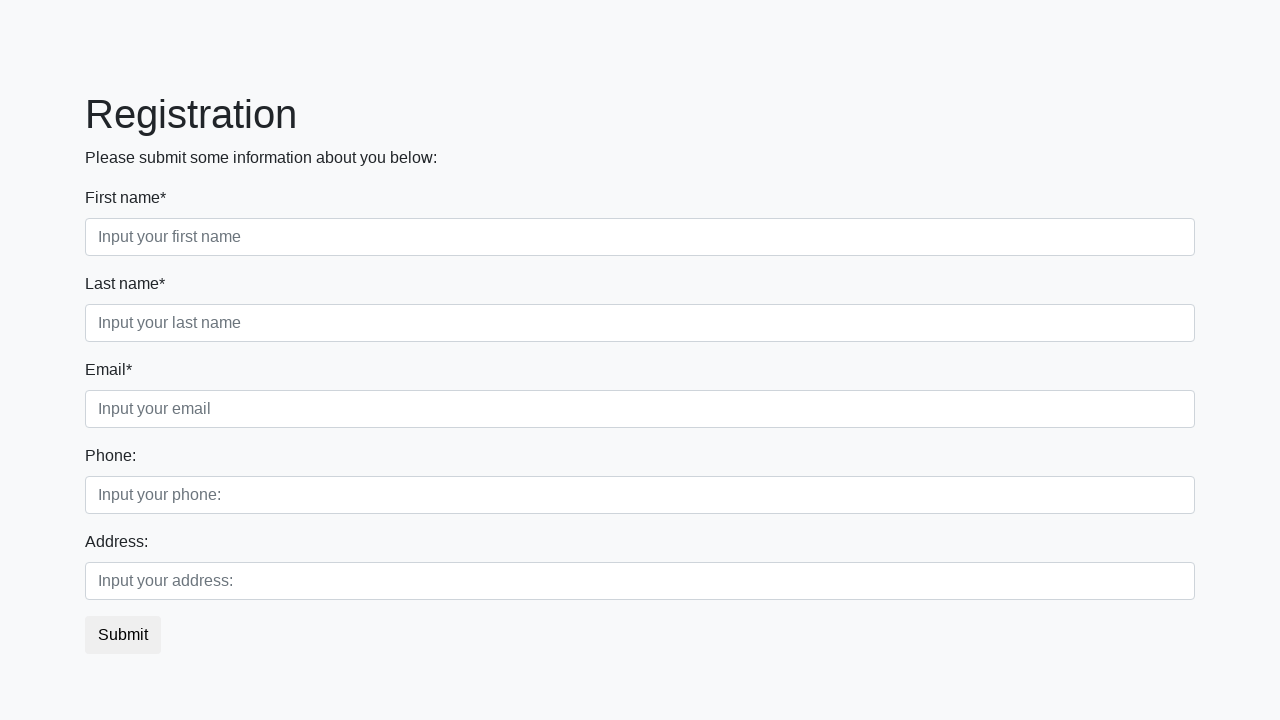

Filled first name field with 'Ivan' on div.first_block > div.form-group.first_class > input
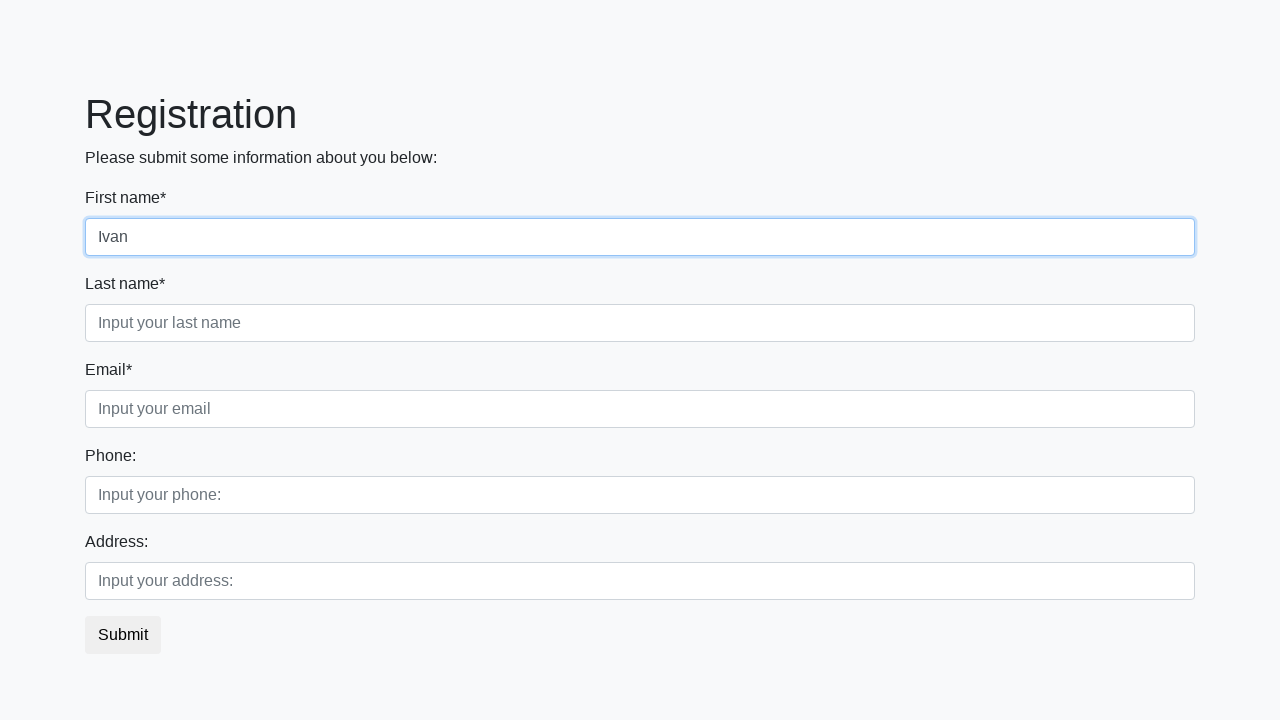

Filled last name field with 'Petrov' on [placeholder='Input your last name']
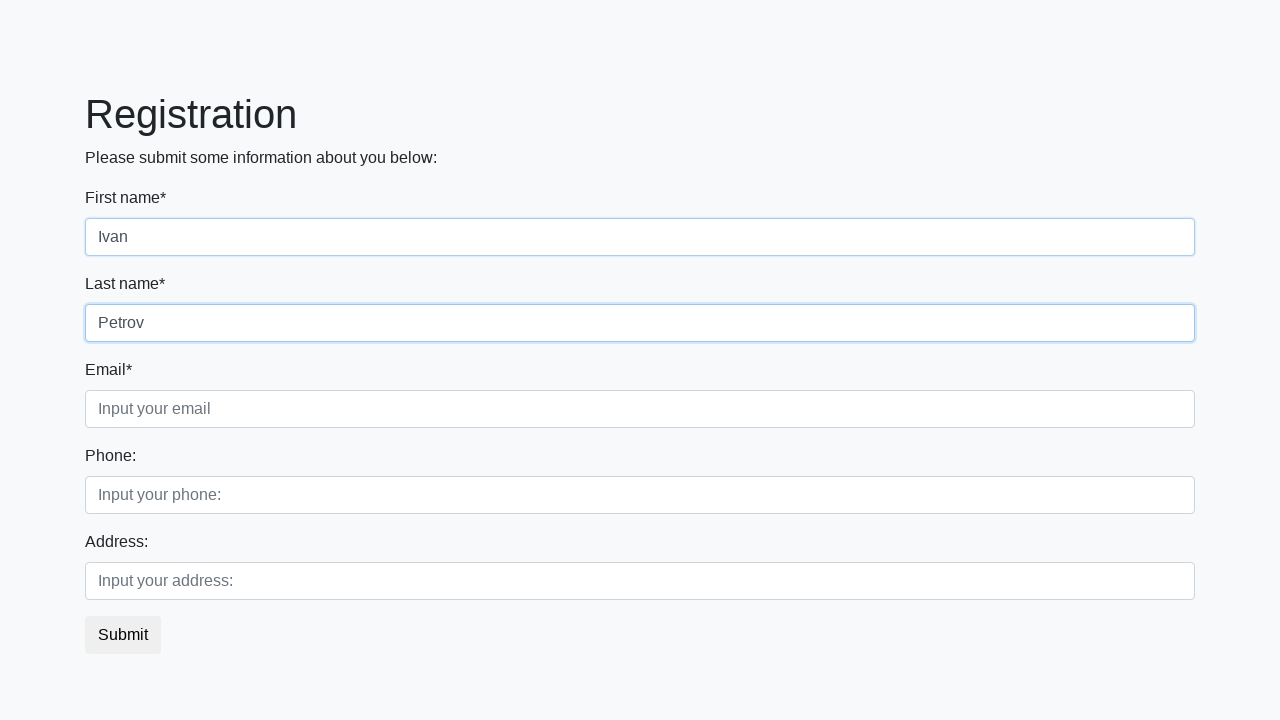

Filled city field with 'Smolensk' on //form/div[1]/div[3]/input
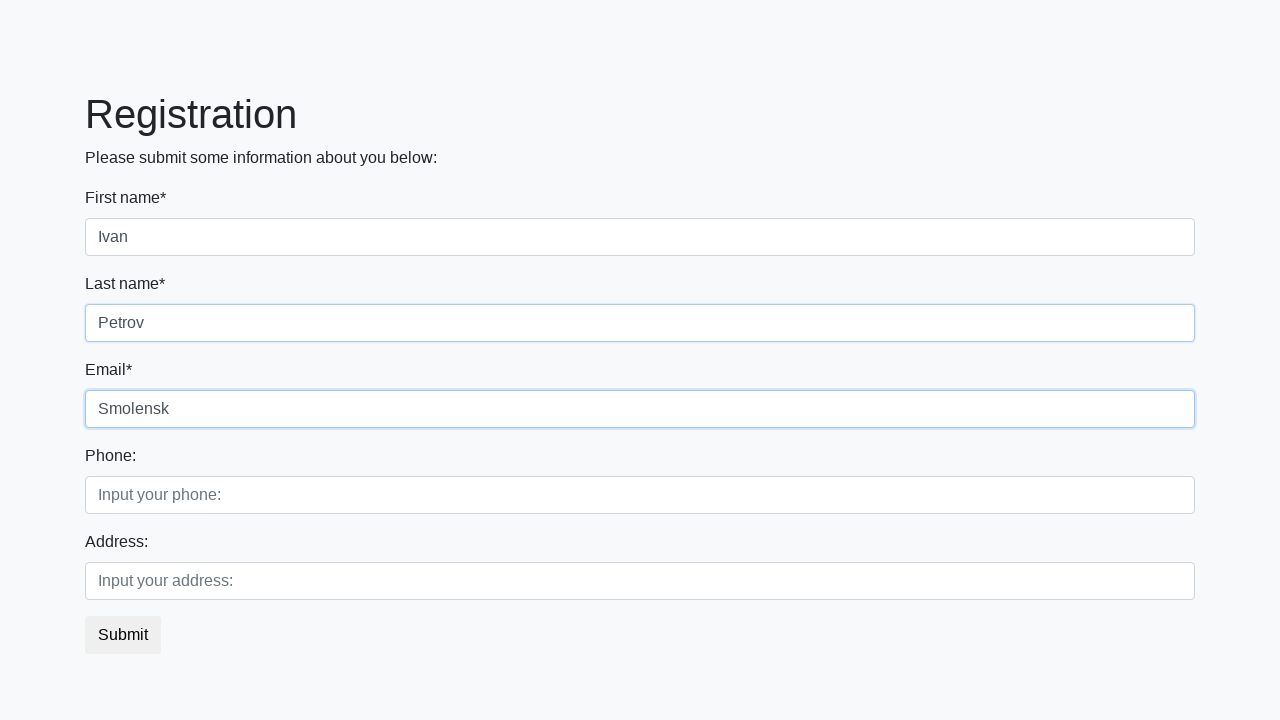

Clicked submit button to register at (123, 635) on button.btn
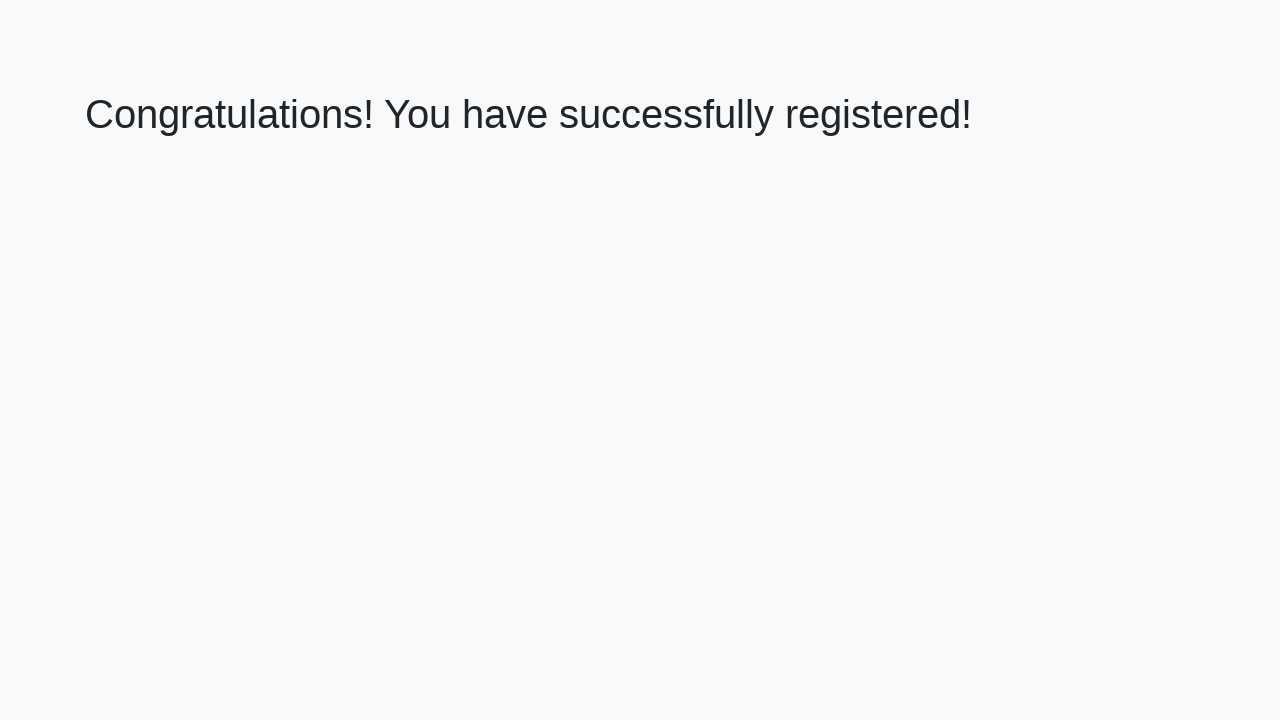

Success message heading loaded
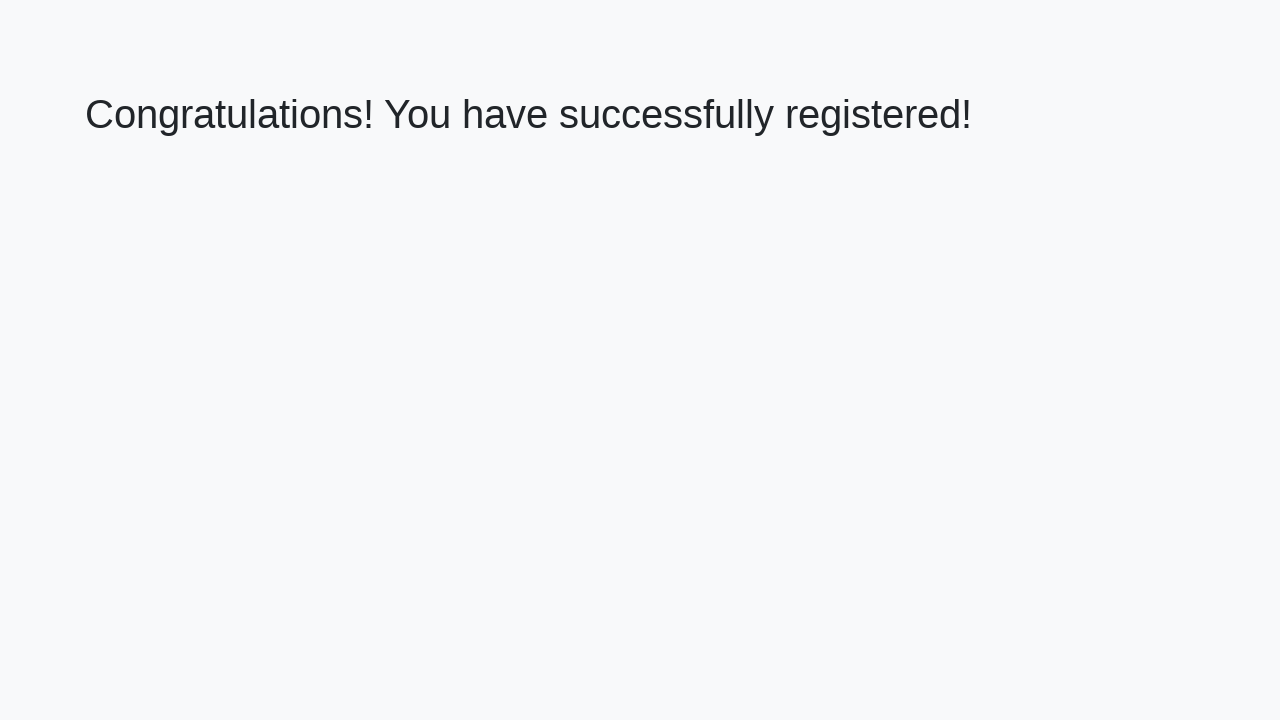

Retrieved congratulations message text
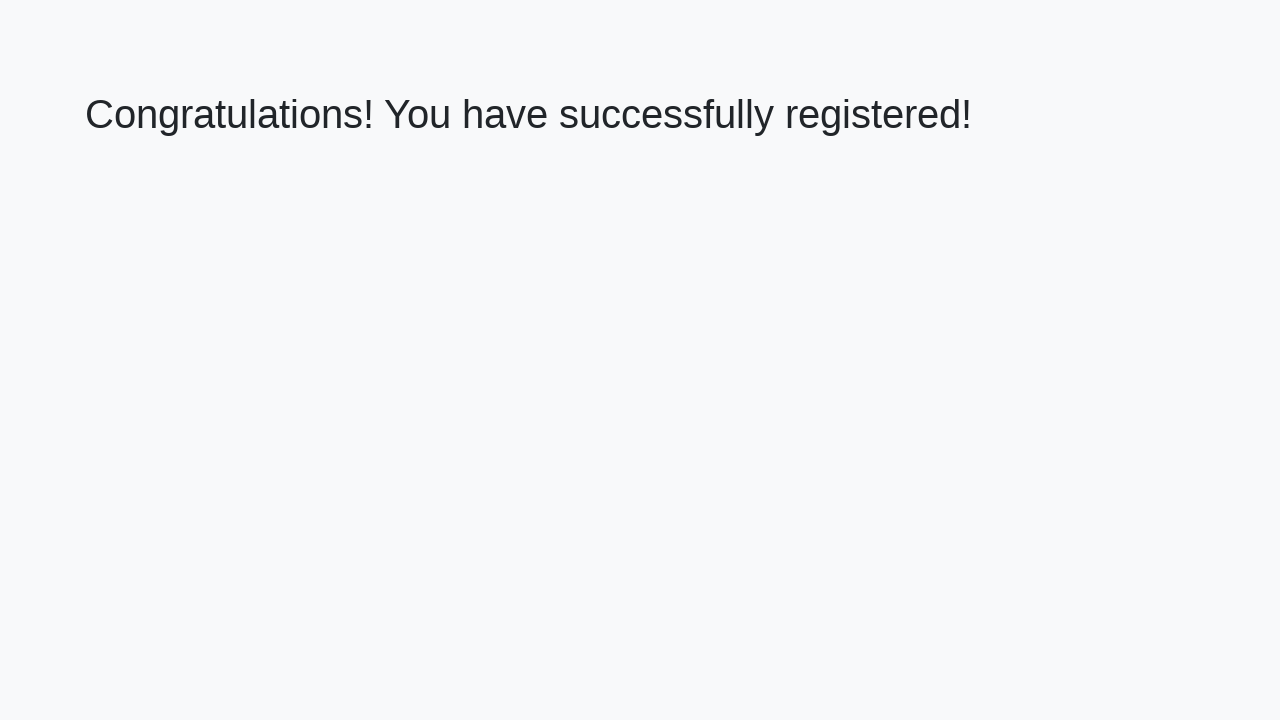

Verified congratulations message is displayed
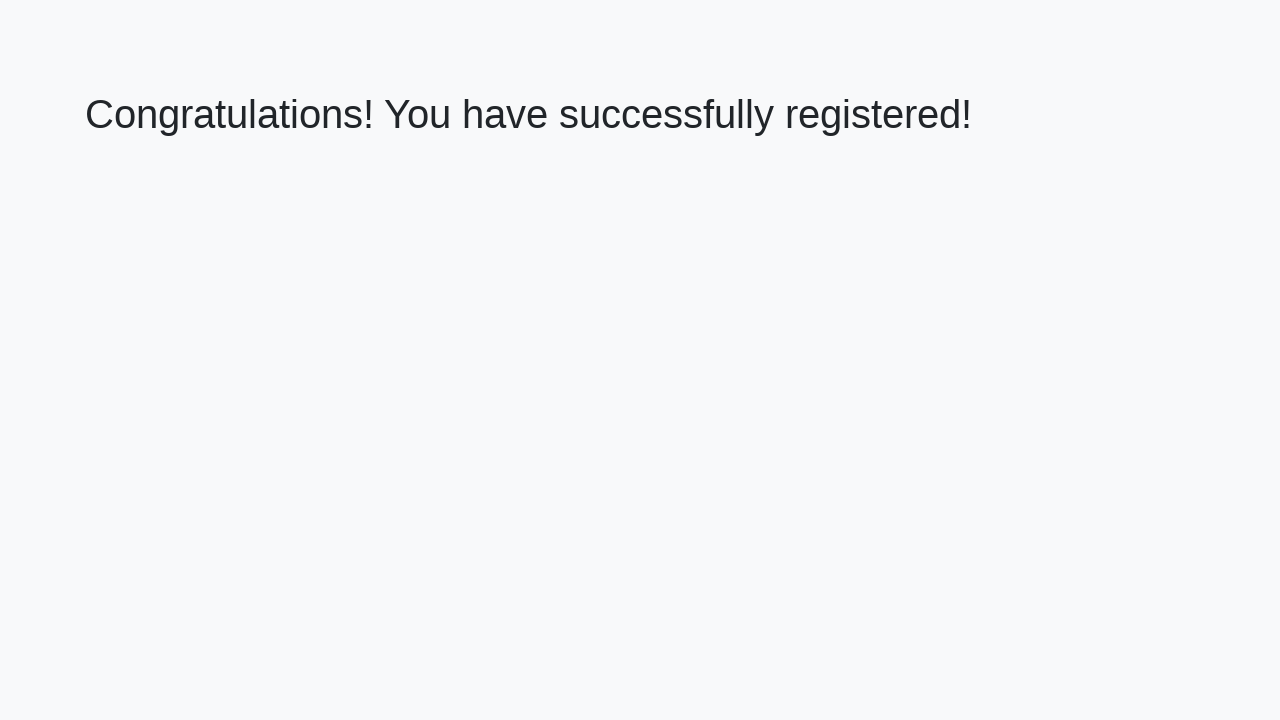

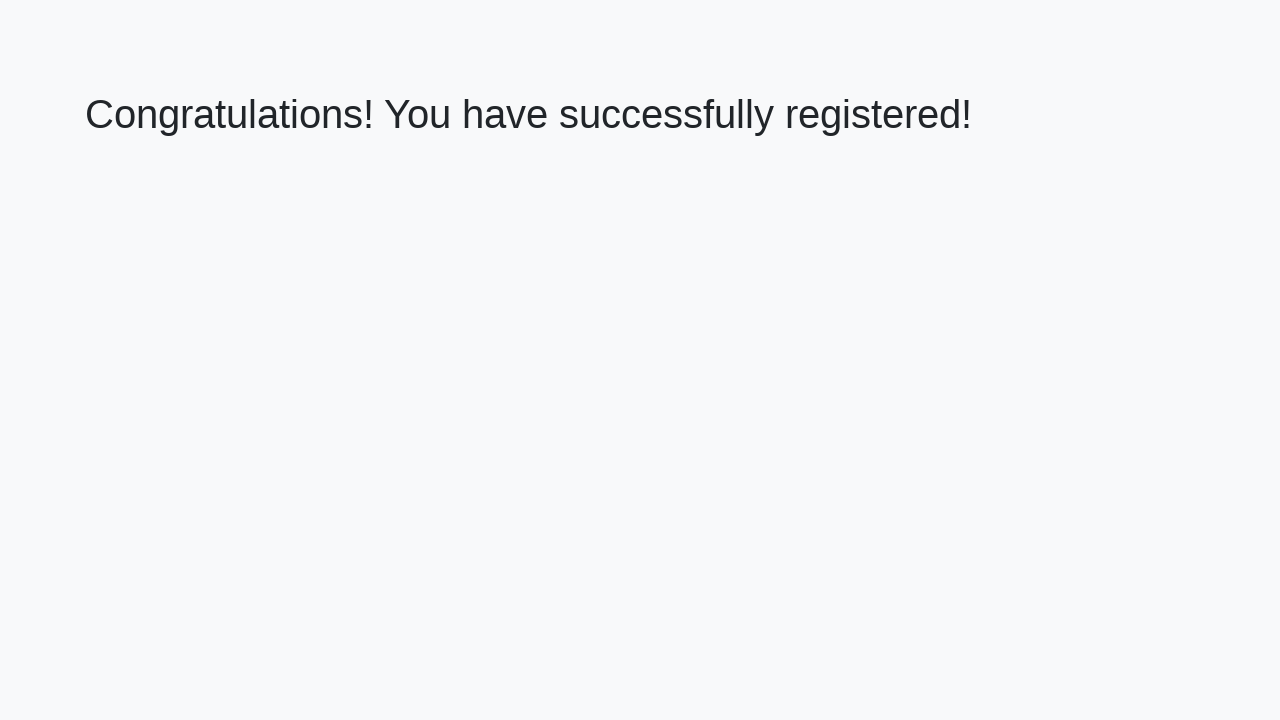